Tests the Prompt Popup by clicking the button, accepting the prompt without entering text, and verifying the result shows "Fine, be that way...".

Starting URL: https://practice-automation.com/popups/

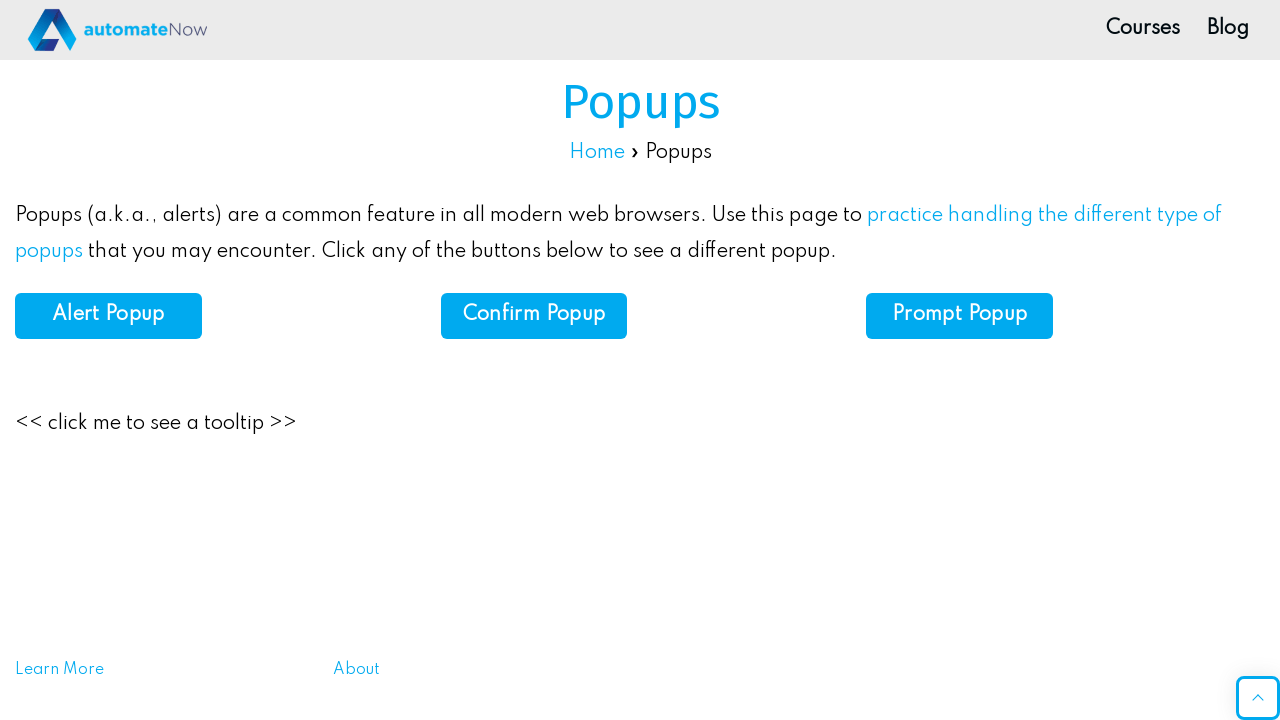

Set up dialog handler to accept prompt without entering text
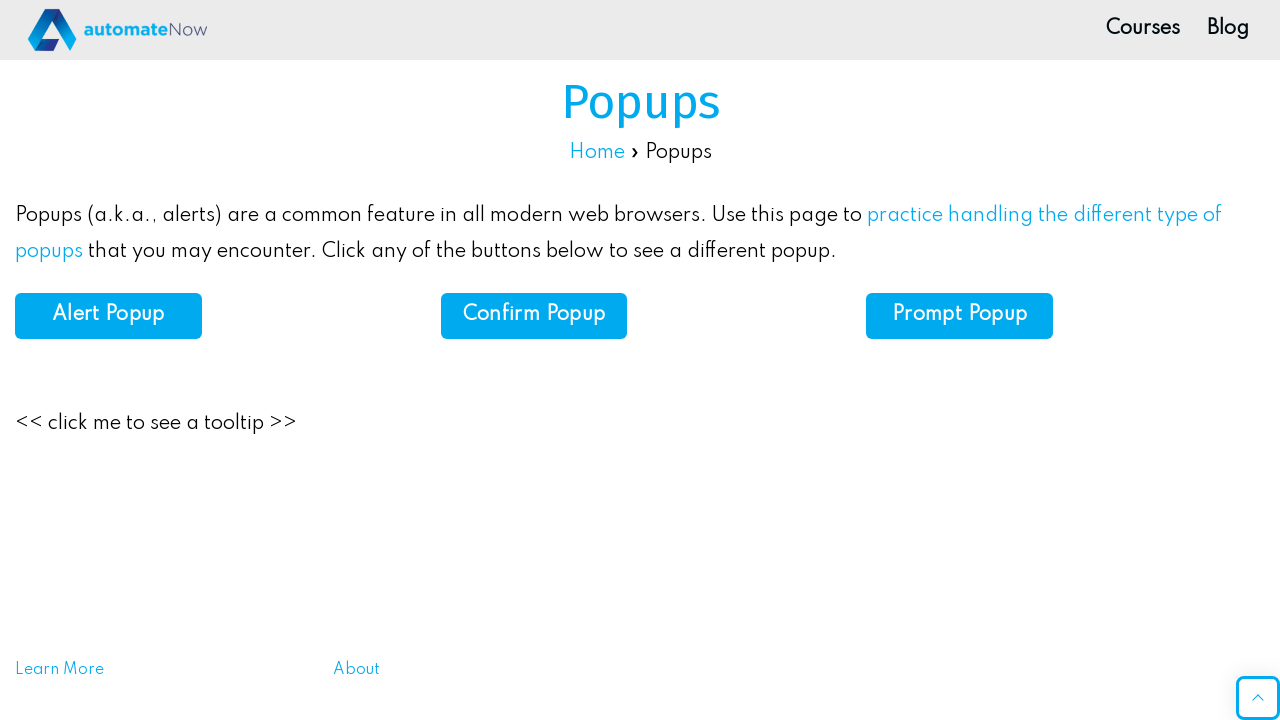

Clicked the Prompt Popup button at (960, 316) on #prompt
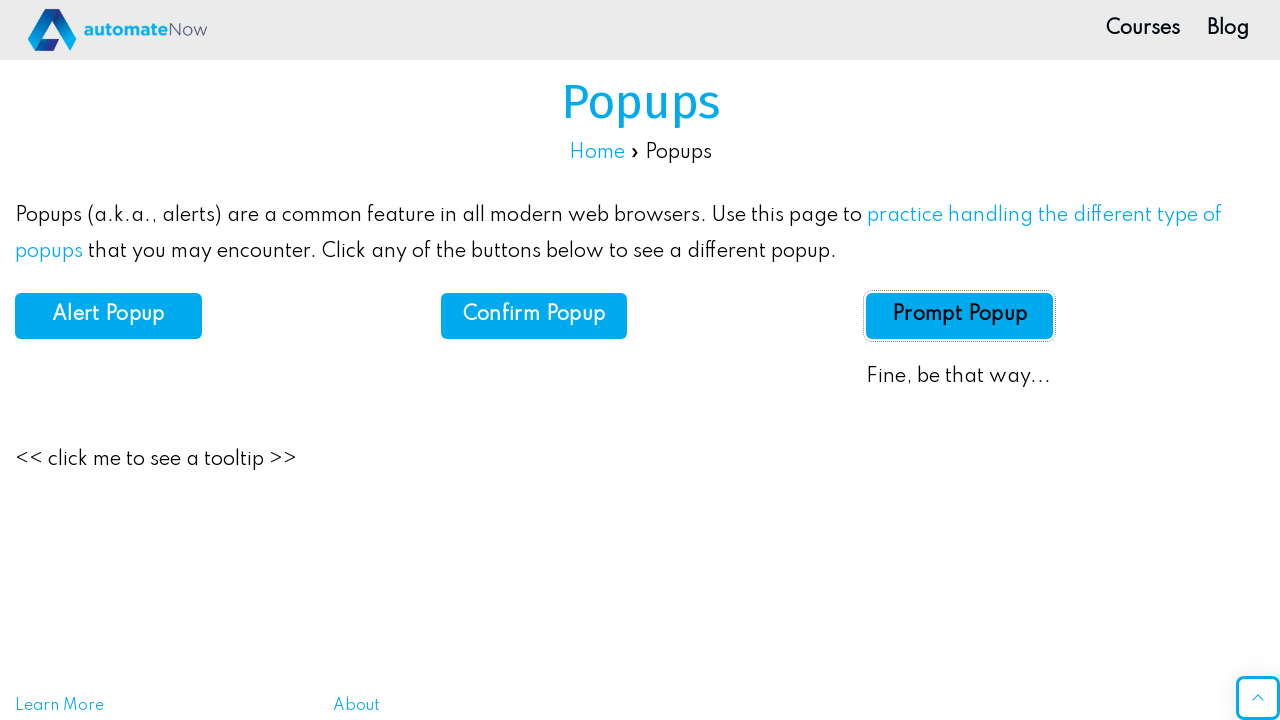

Prompt result element loaded
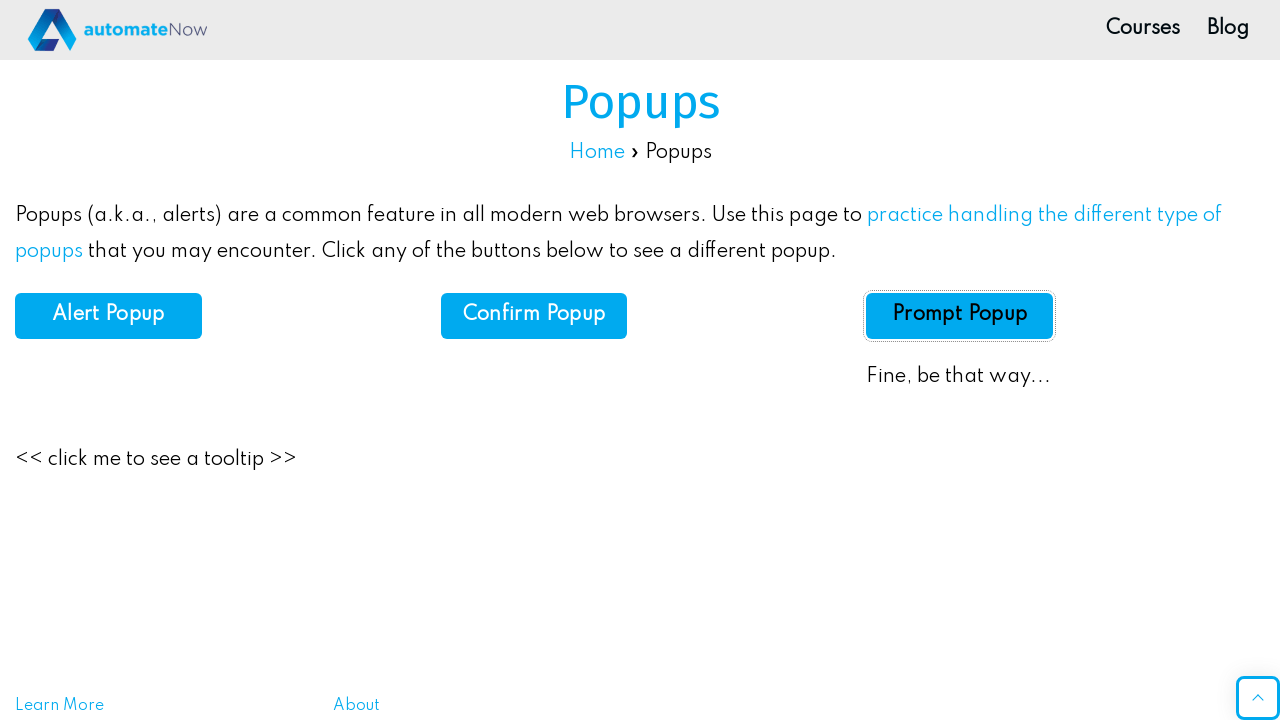

Retrieved prompt result text
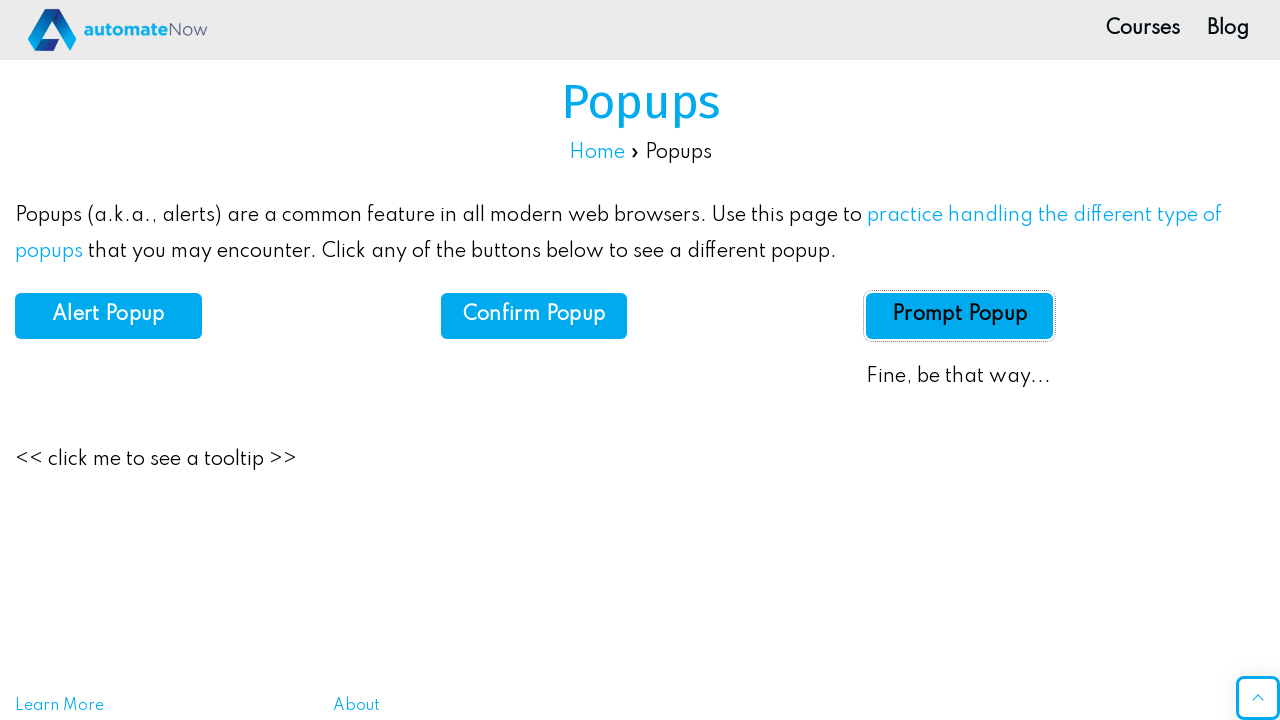

Verified result text matches 'Fine, be that way...'
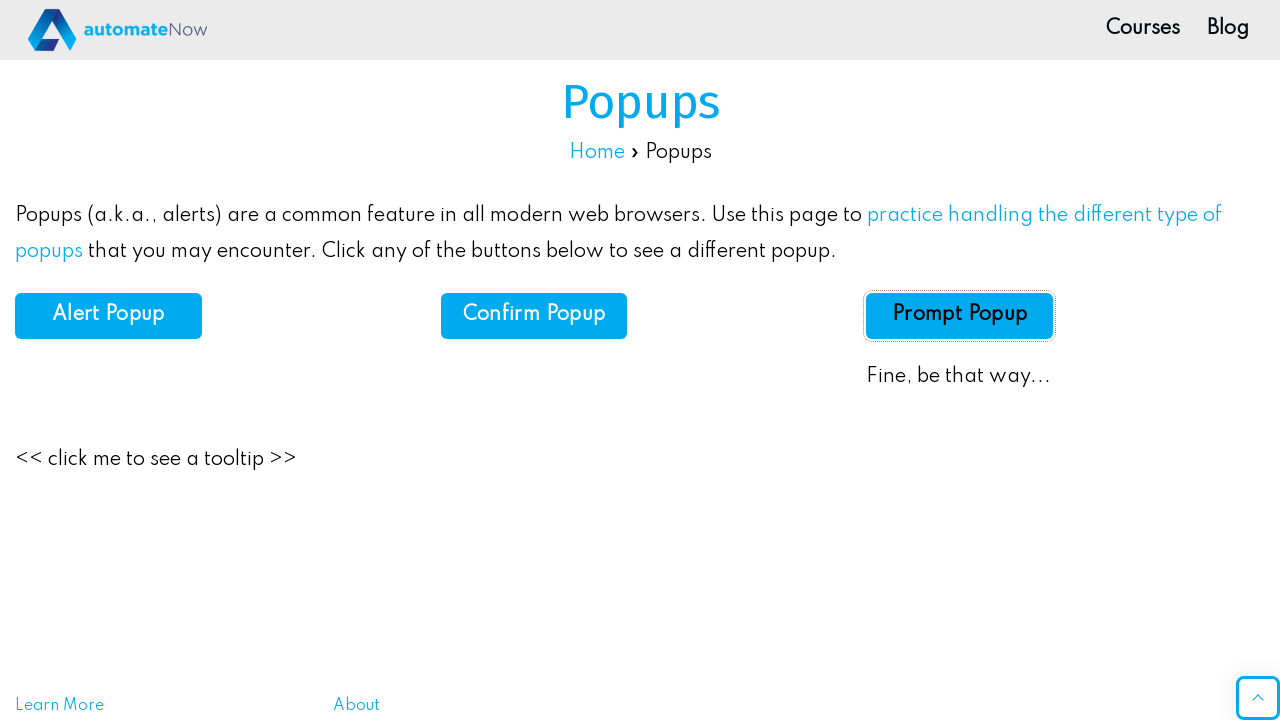

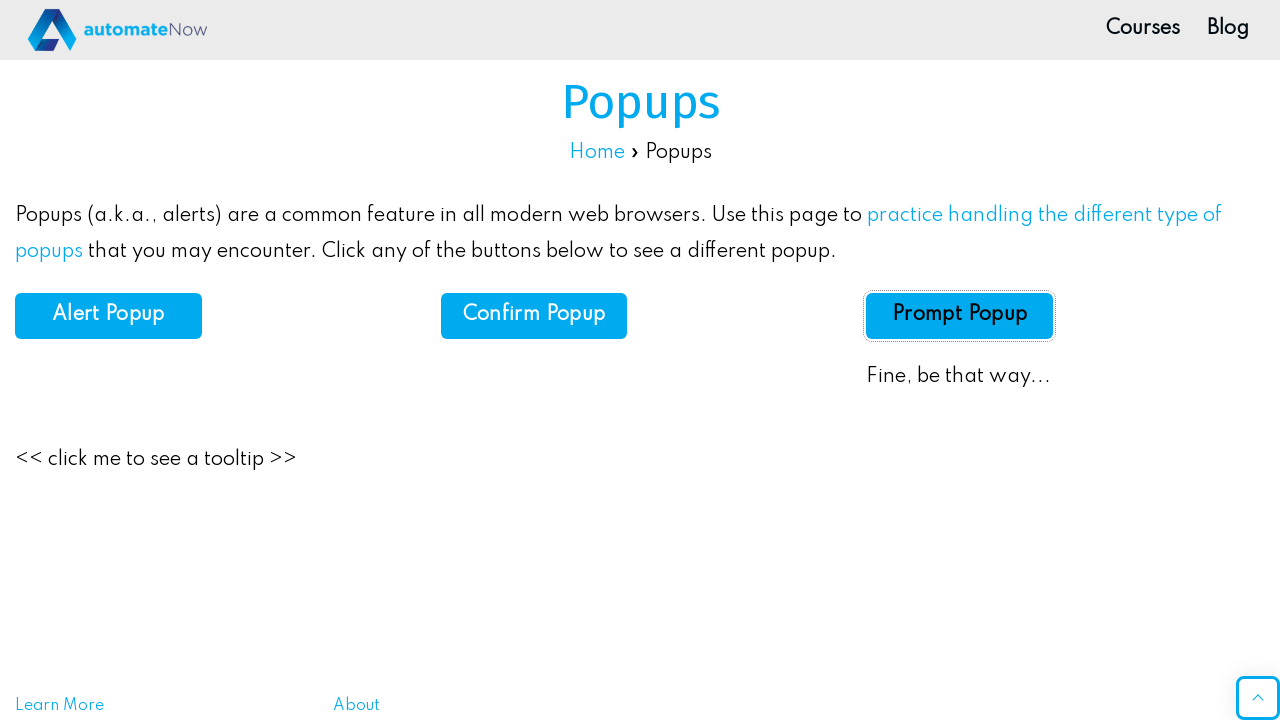